Tests form submission within an iframe on W3Schools demo page by clearing and filling first name and last name fields, then clicking the submit button.

Starting URL: https://www.w3schools.com/html/tryit.asp?filename=tryhtml_form_submit

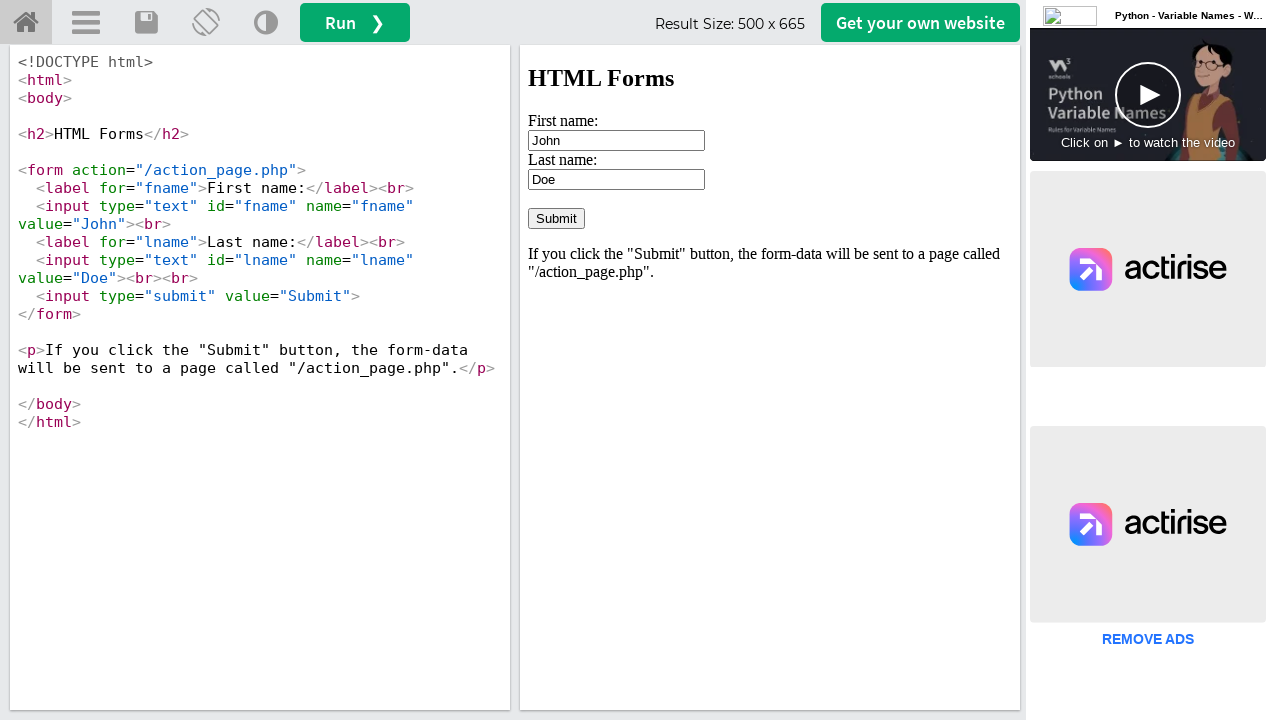

Located iframe with ID 'iframeResult' containing the form
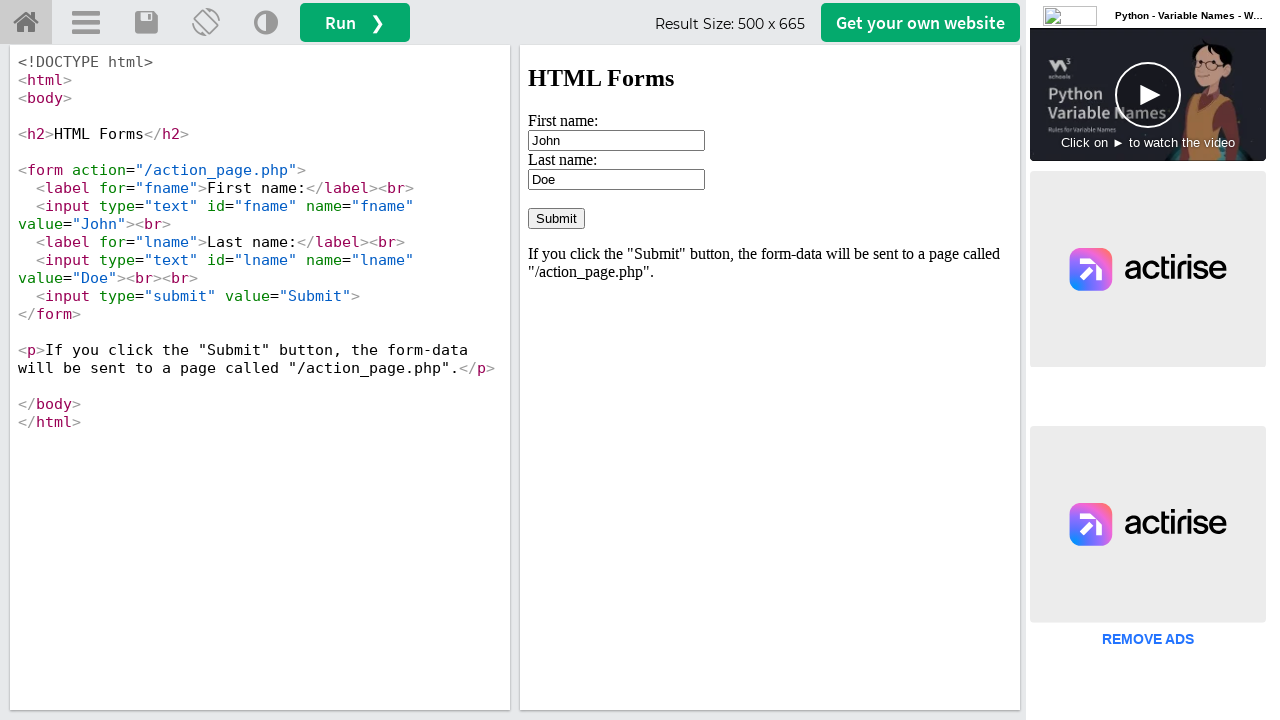

Cleared first name field on #iframeResult >> internal:control=enter-frame >> #fname
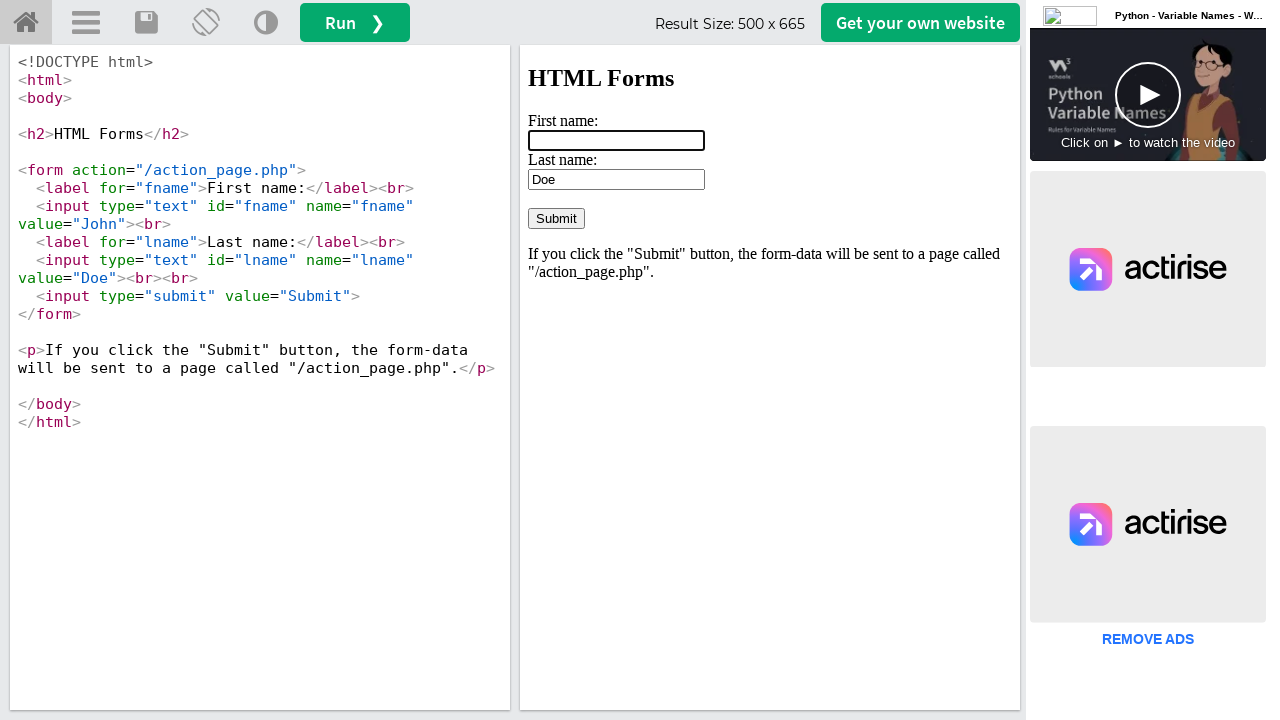

Filled first name field with 'atchuth' on #iframeResult >> internal:control=enter-frame >> #fname
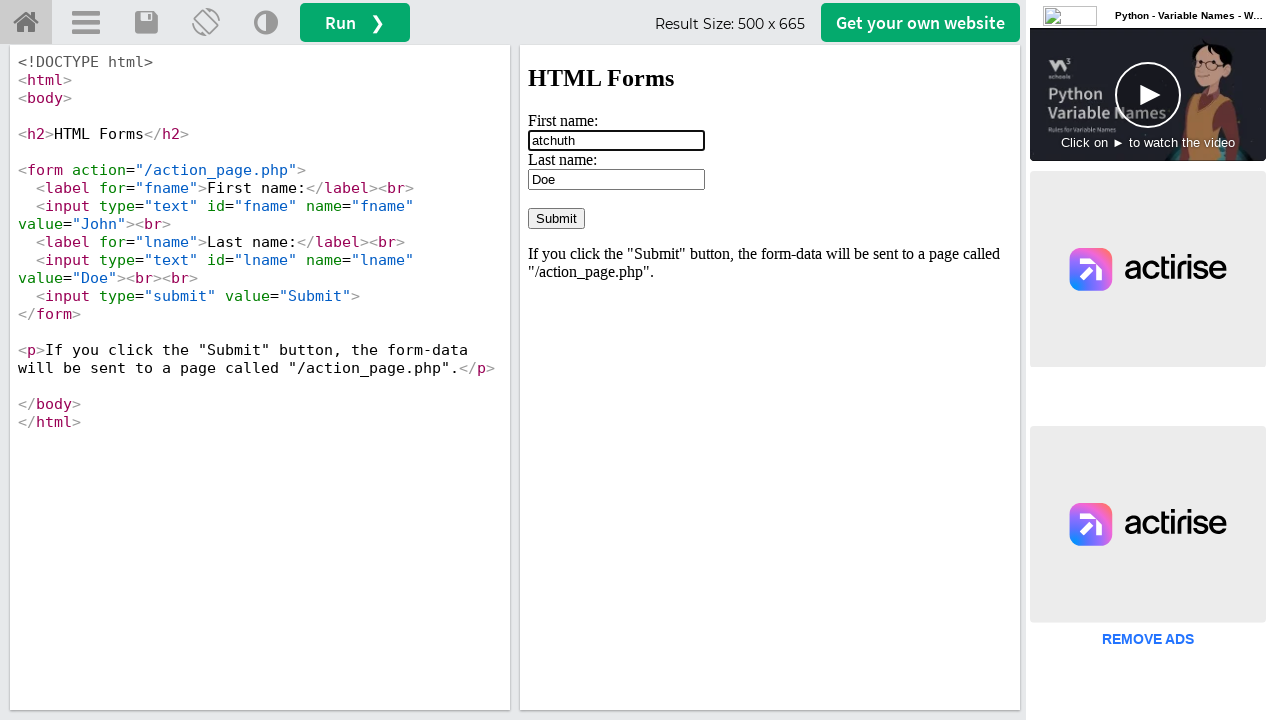

Cleared last name field on #iframeResult >> internal:control=enter-frame >> #lname
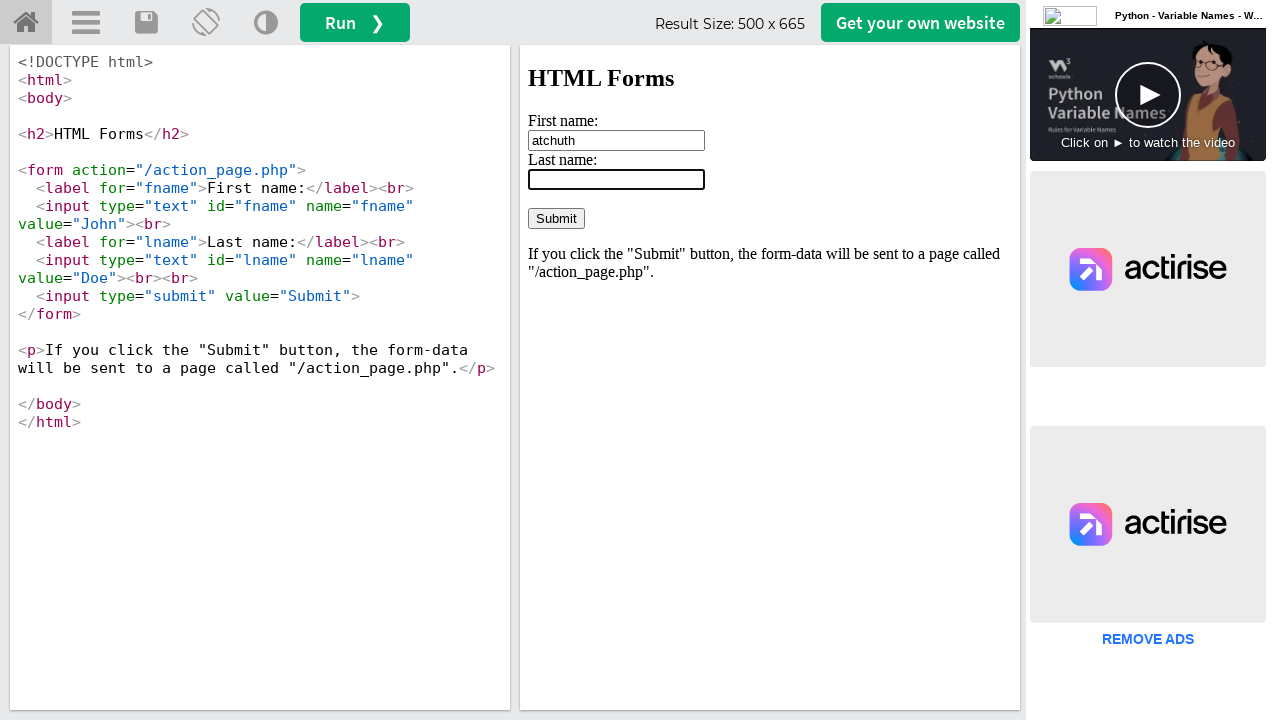

Filled last name field with 'matta' on #iframeResult >> internal:control=enter-frame >> #lname
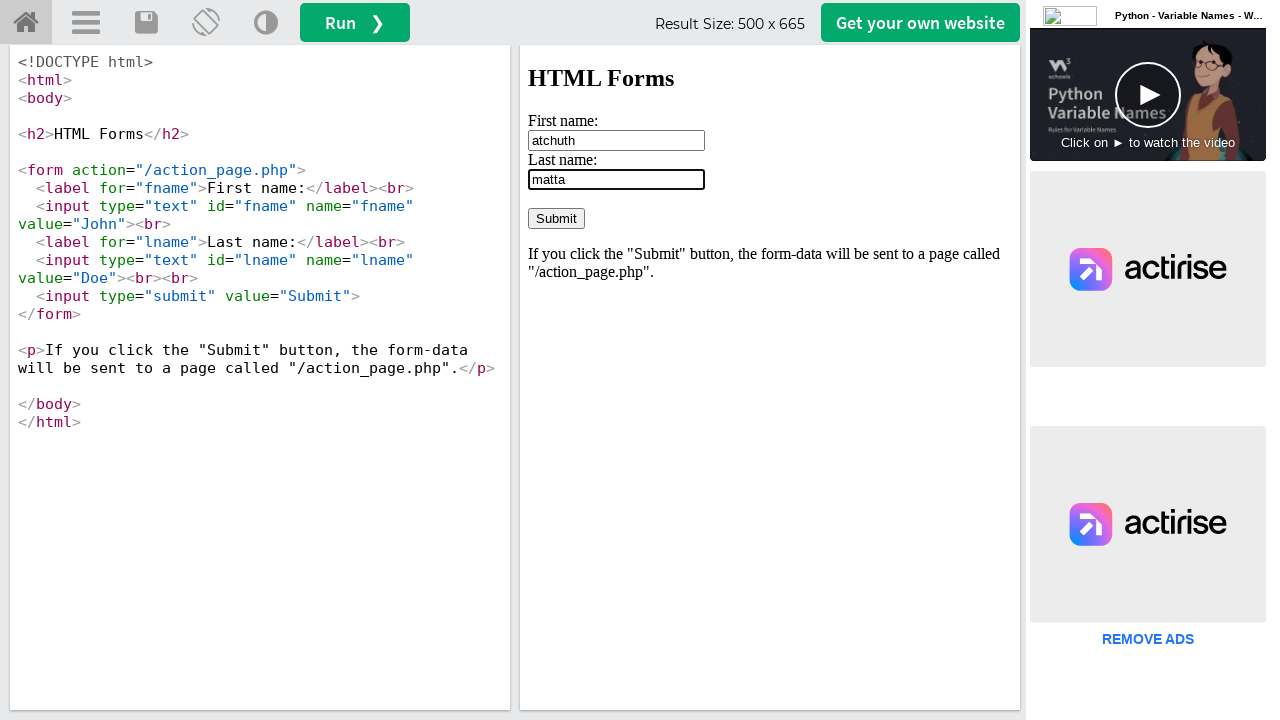

Clicked submit button to submit the form at (556, 218) on #iframeResult >> internal:control=enter-frame >> input[type='submit']
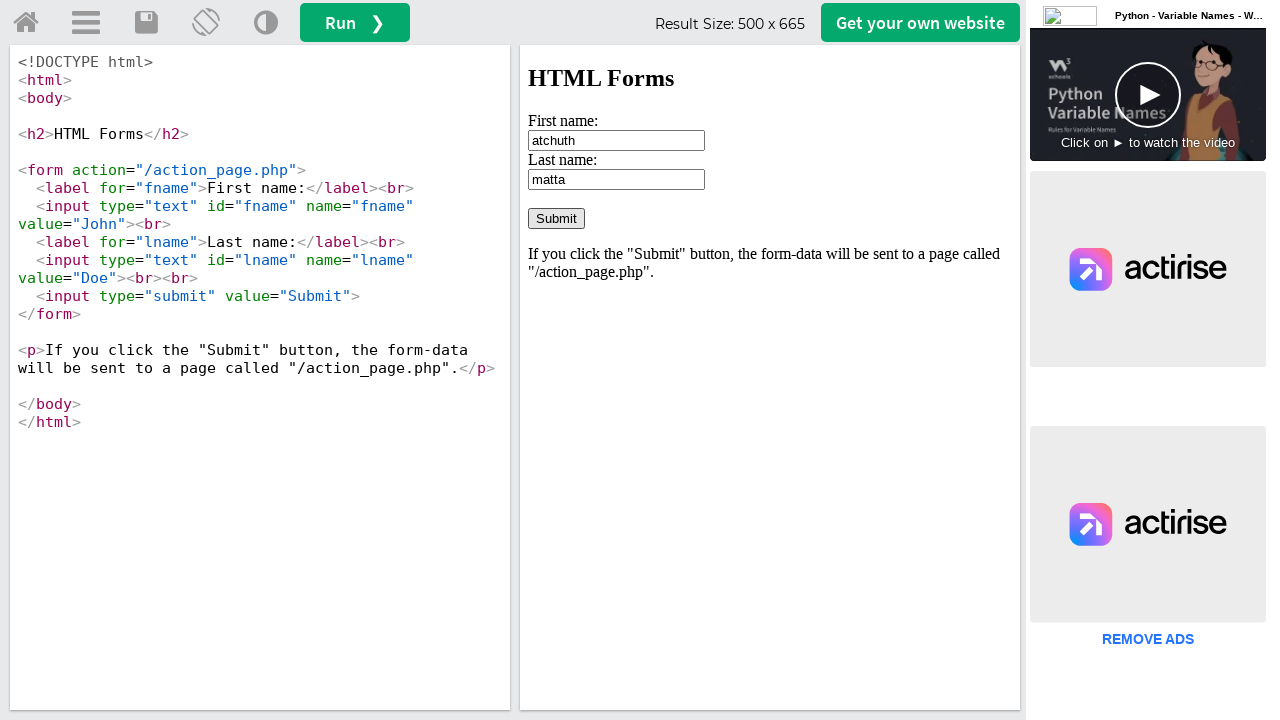

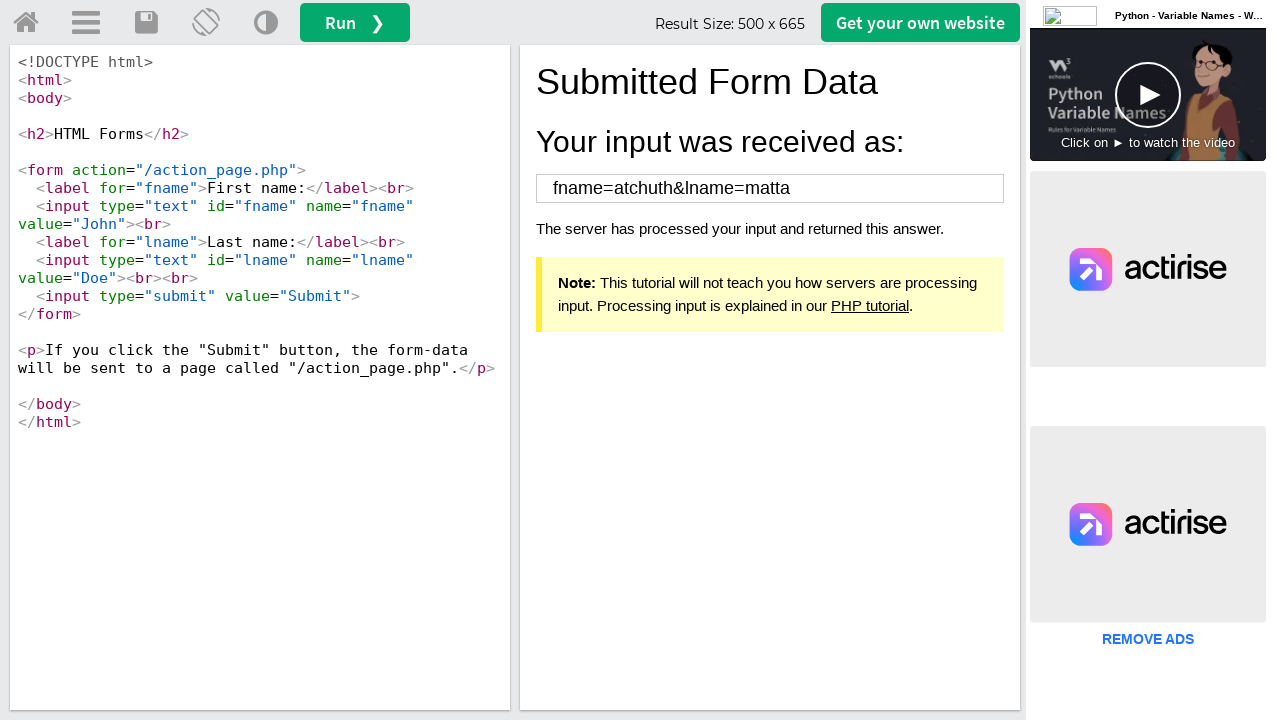